Tests iframe handling by navigating through nested iframes (outer and inner) and filling a text input field within the innermost iframe

Starting URL: http://demo.automationtesting.in/Frames.html

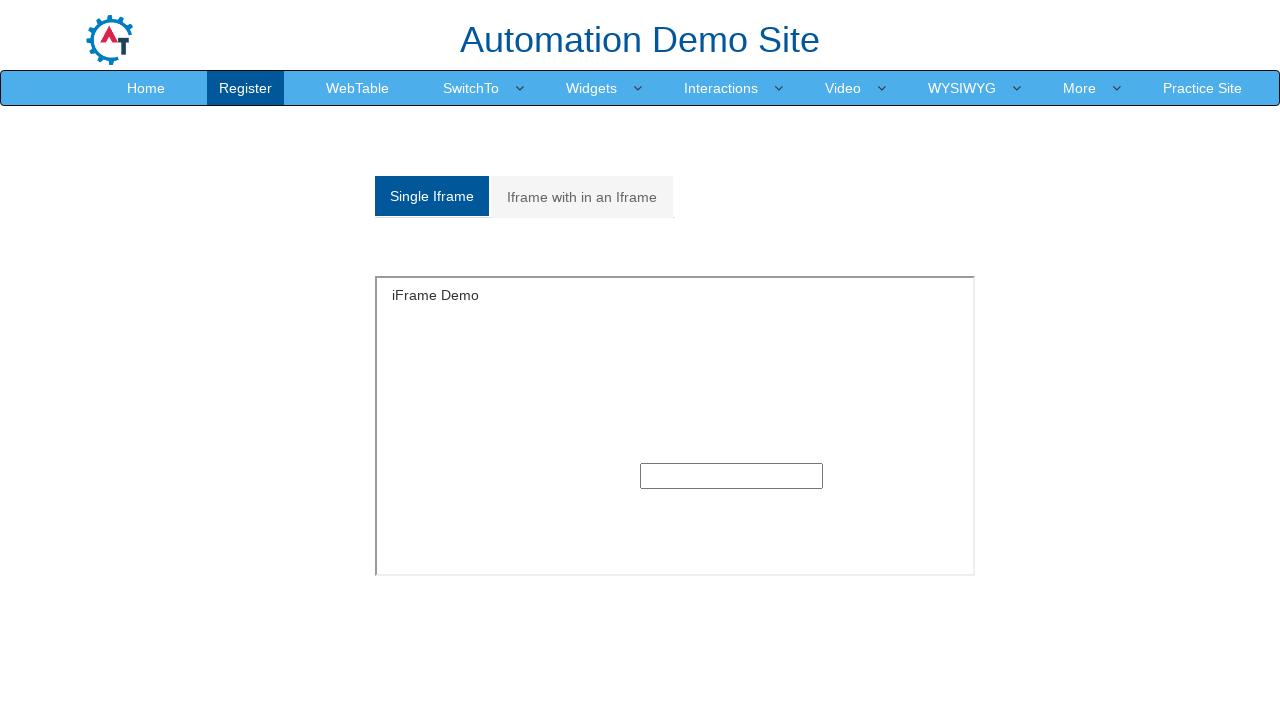

Clicked on 'Iframe with in an Iframe' tab at (582, 197) on xpath=//a[normalize-space()='Iframe with in an Iframe']
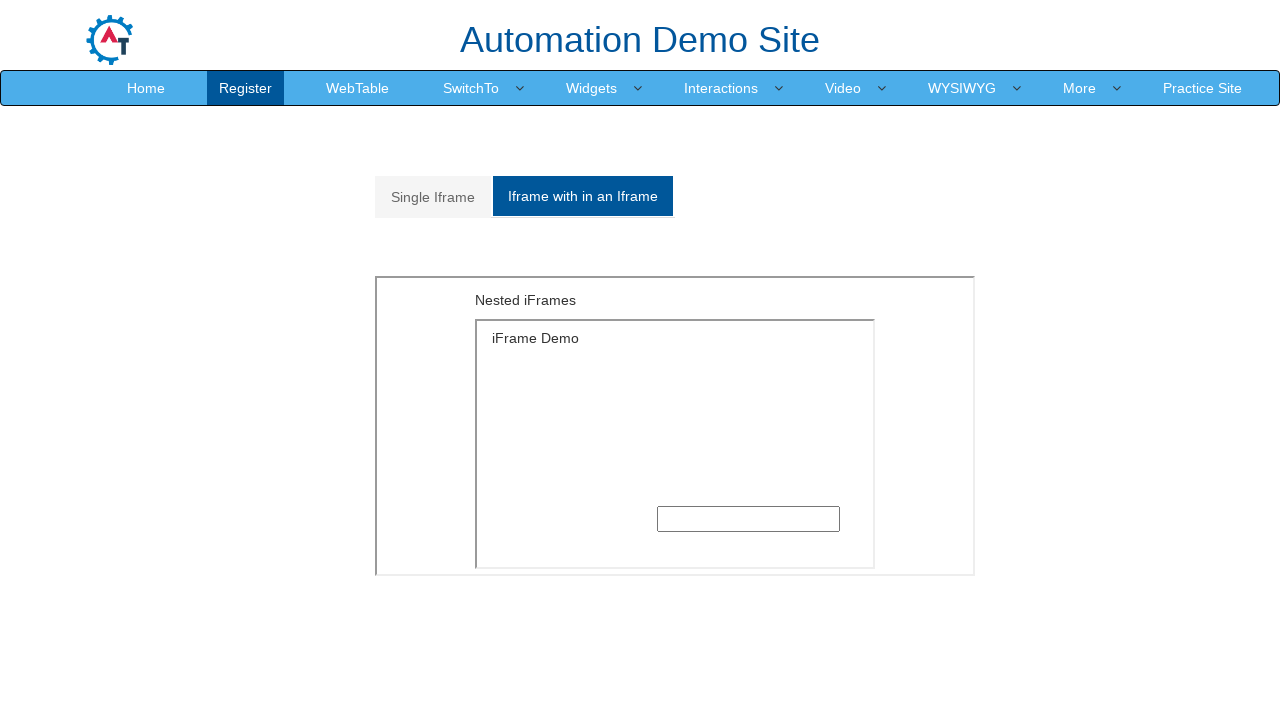

Located outer iframe with src='MultipleFrames.html'
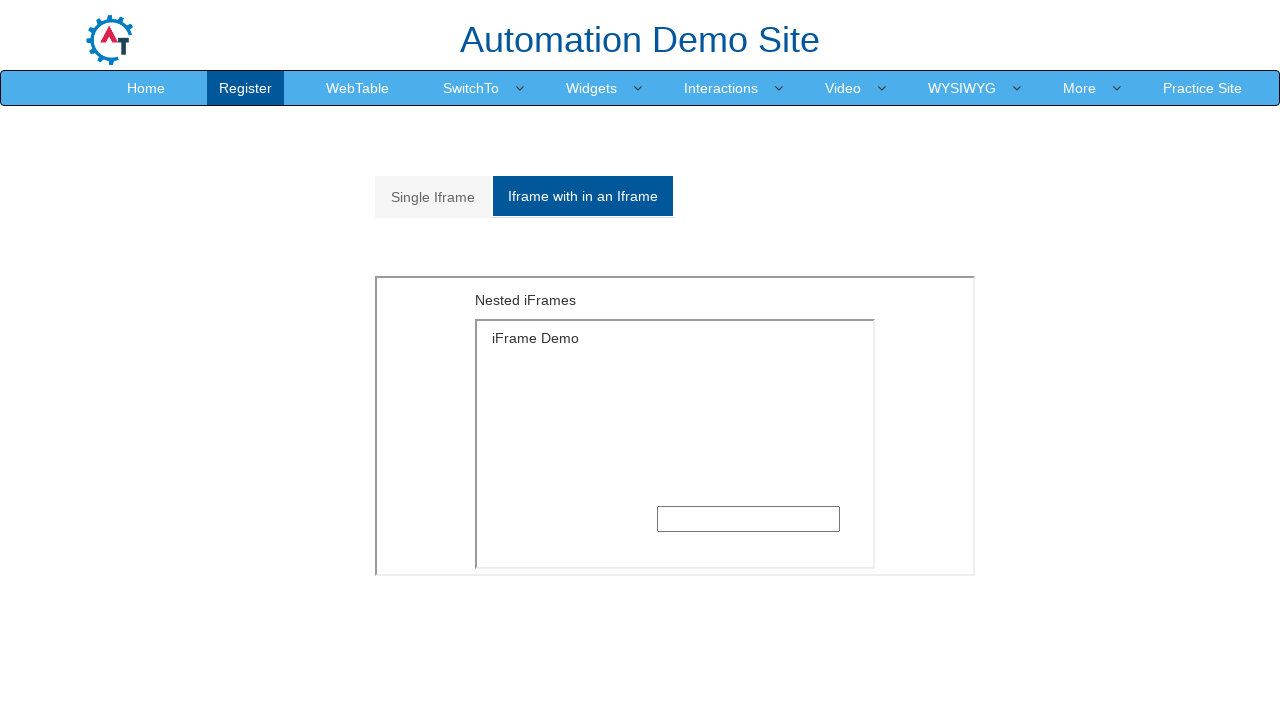

Located inner iframe nested within outer frame
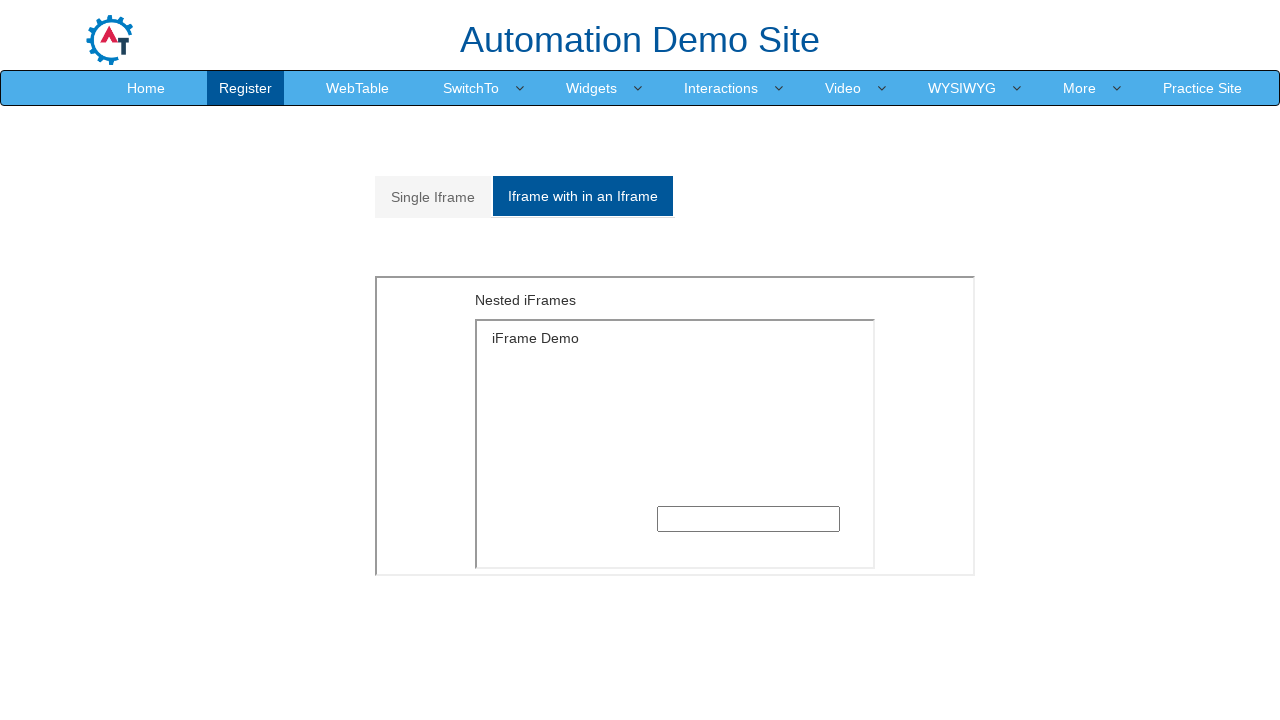

Filled text input field in innermost iframe with 'welcome' on iframe[src='MultipleFrames.html'] >> internal:control=enter-frame >> iframe >> i
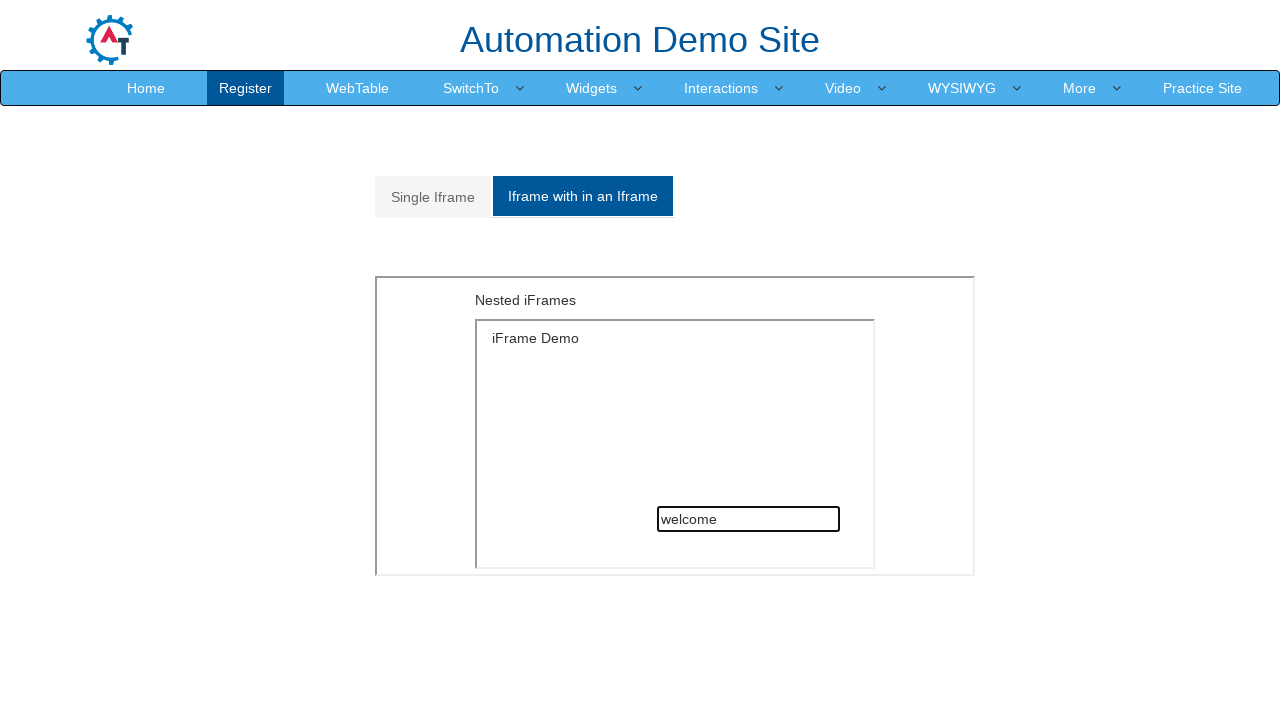

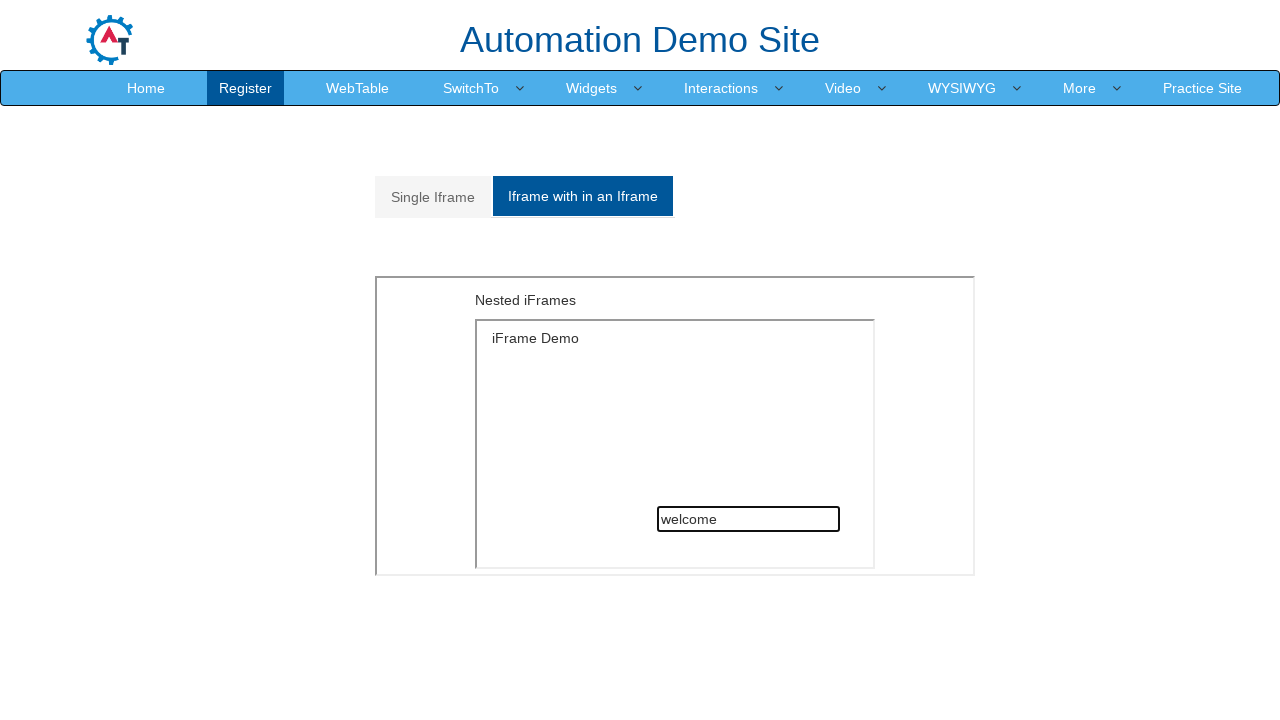